Tests the autosuggest dropdown functionality by typing a partial country name, waiting for suggestions to appear, and selecting a specific country from the dropdown list

Starting URL: https://rahulshettyacademy.com/dropdownsPractise/

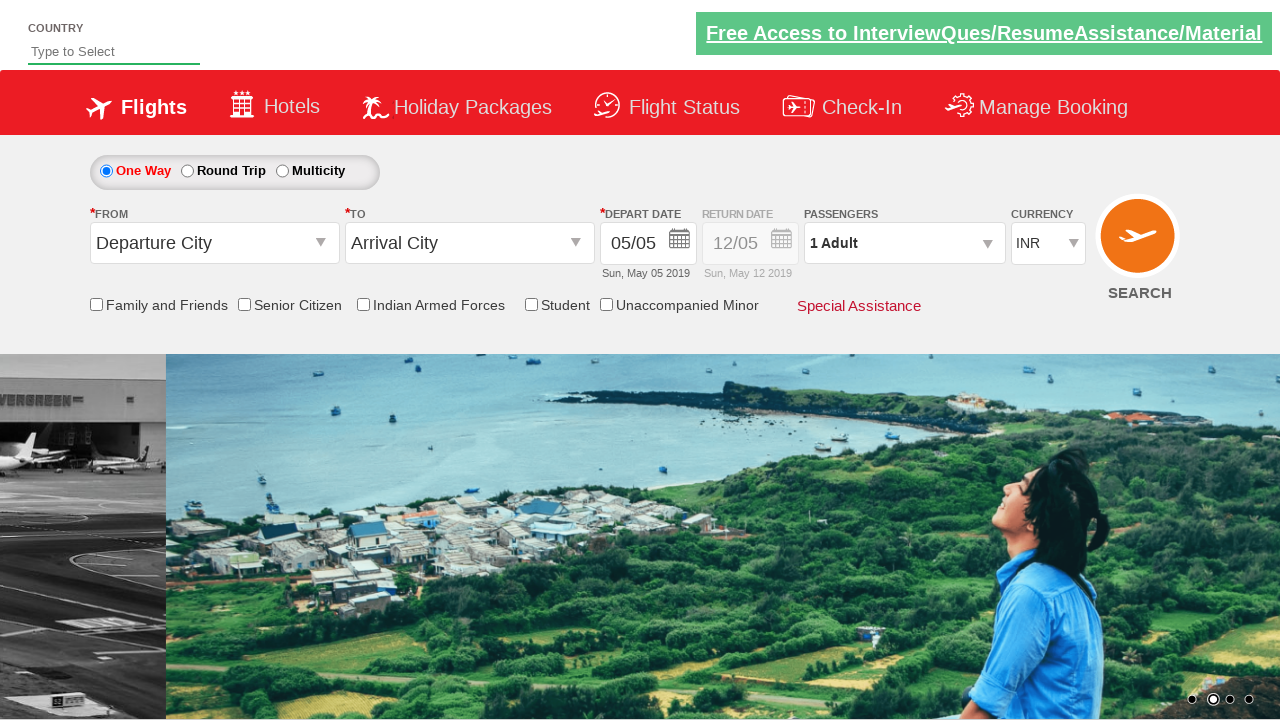

Typed 'Ind' in the autosuggest field on #autosuggest
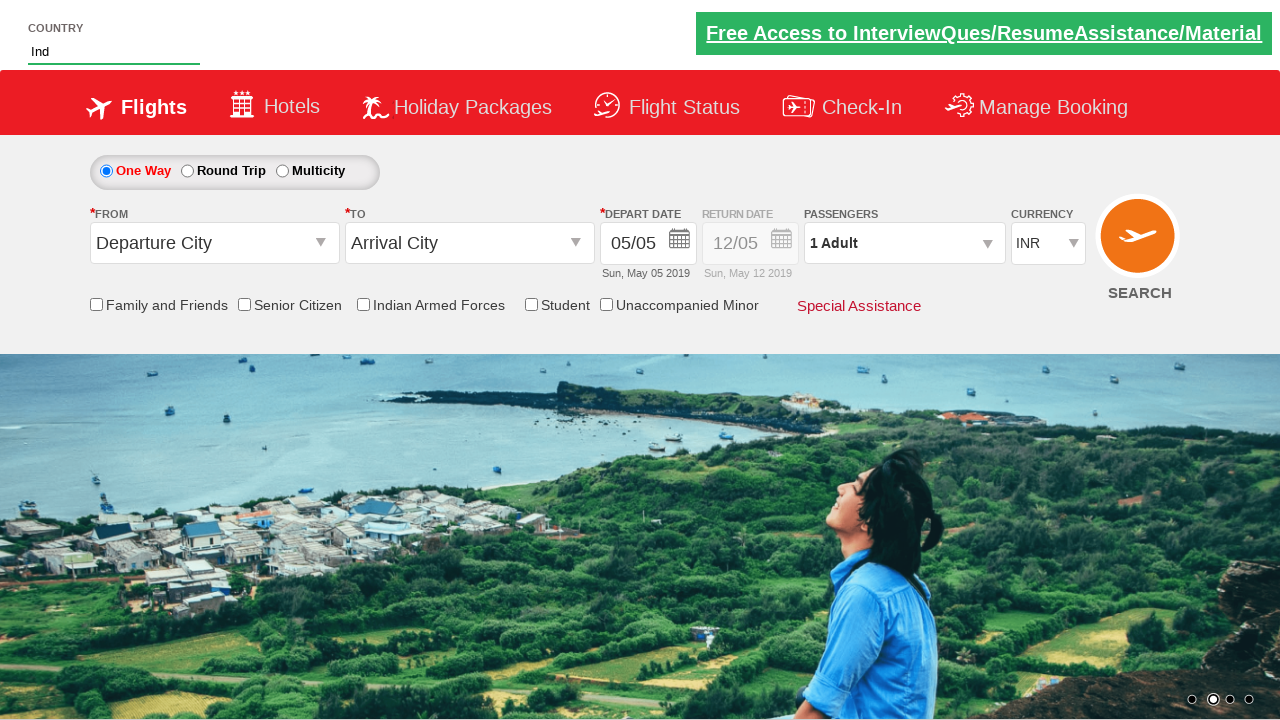

Autocomplete suggestions dropdown appeared
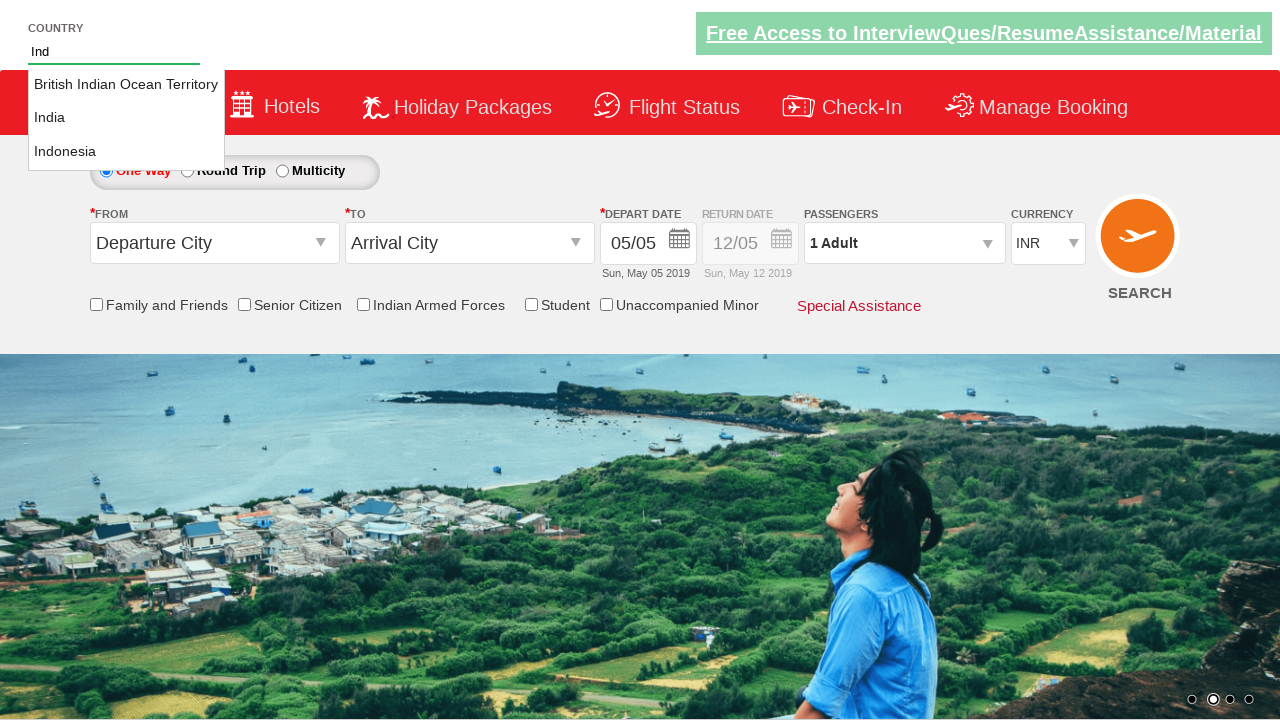

Clicked on 'India' from the dropdown suggestions at (126, 118) on xpath=//li[@class='ui-menu-item']/a[text()='India']
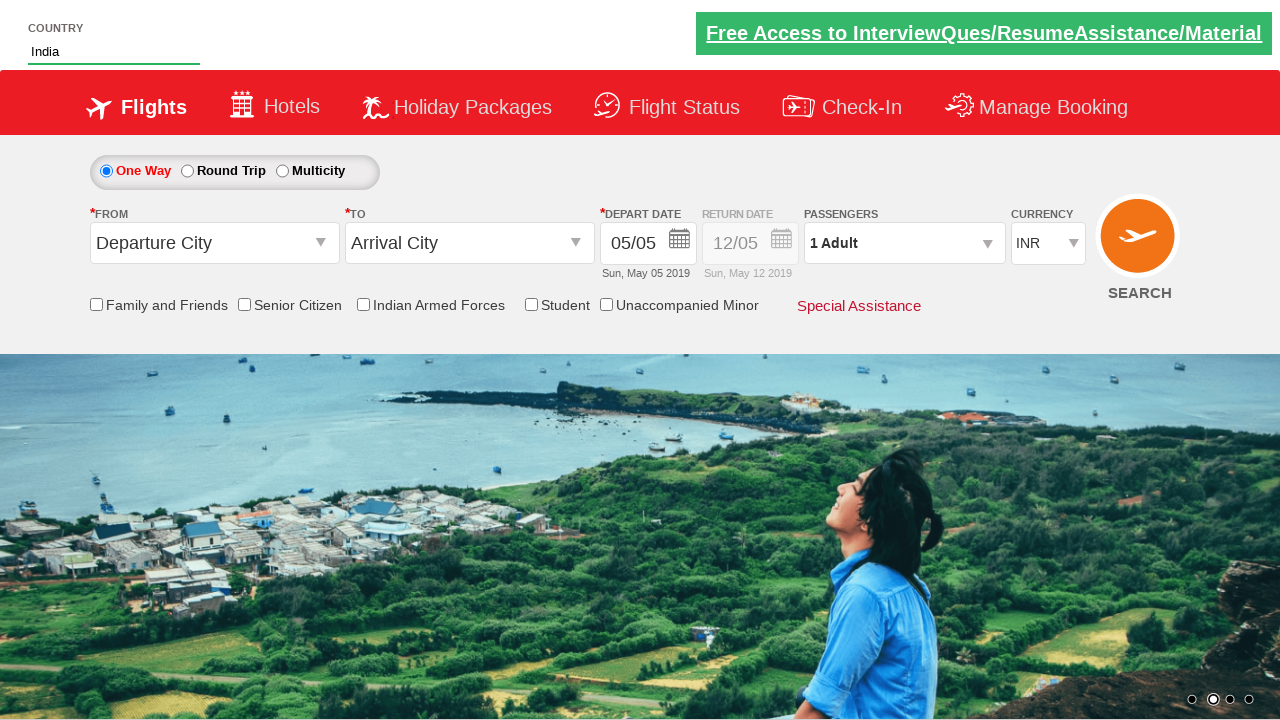

Verified that 'India' was successfully selected in the autosuggest field
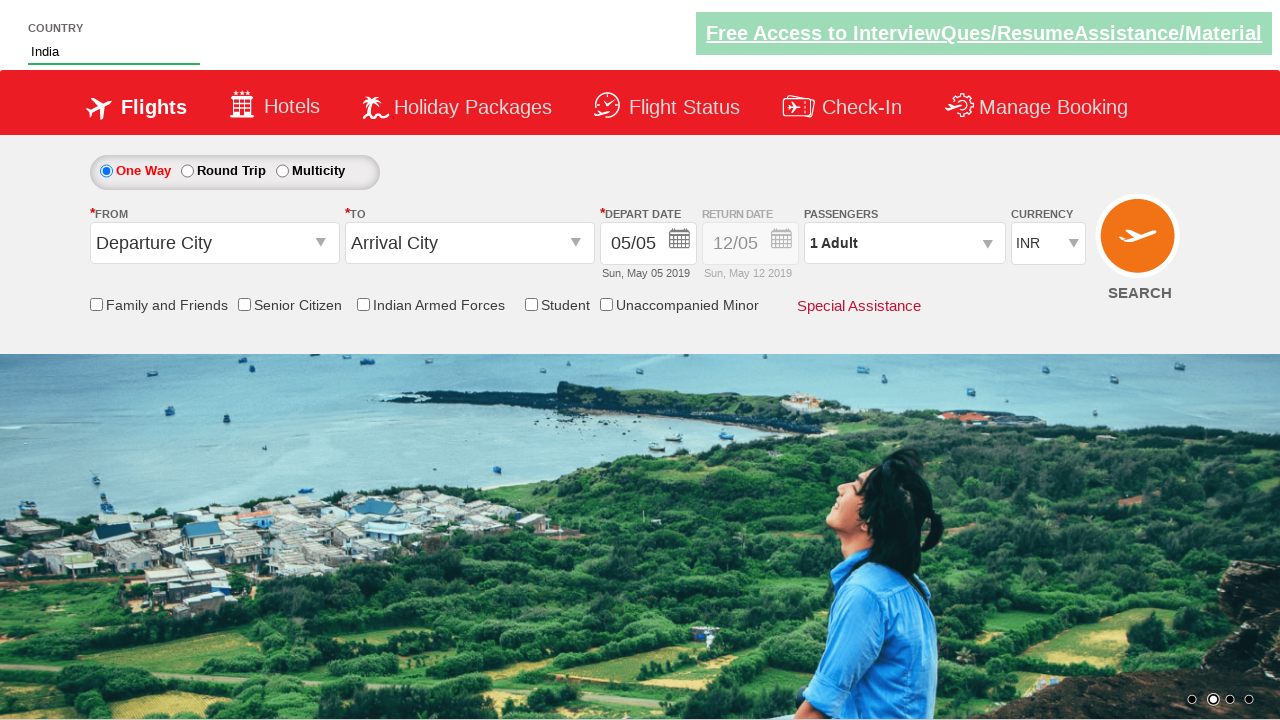

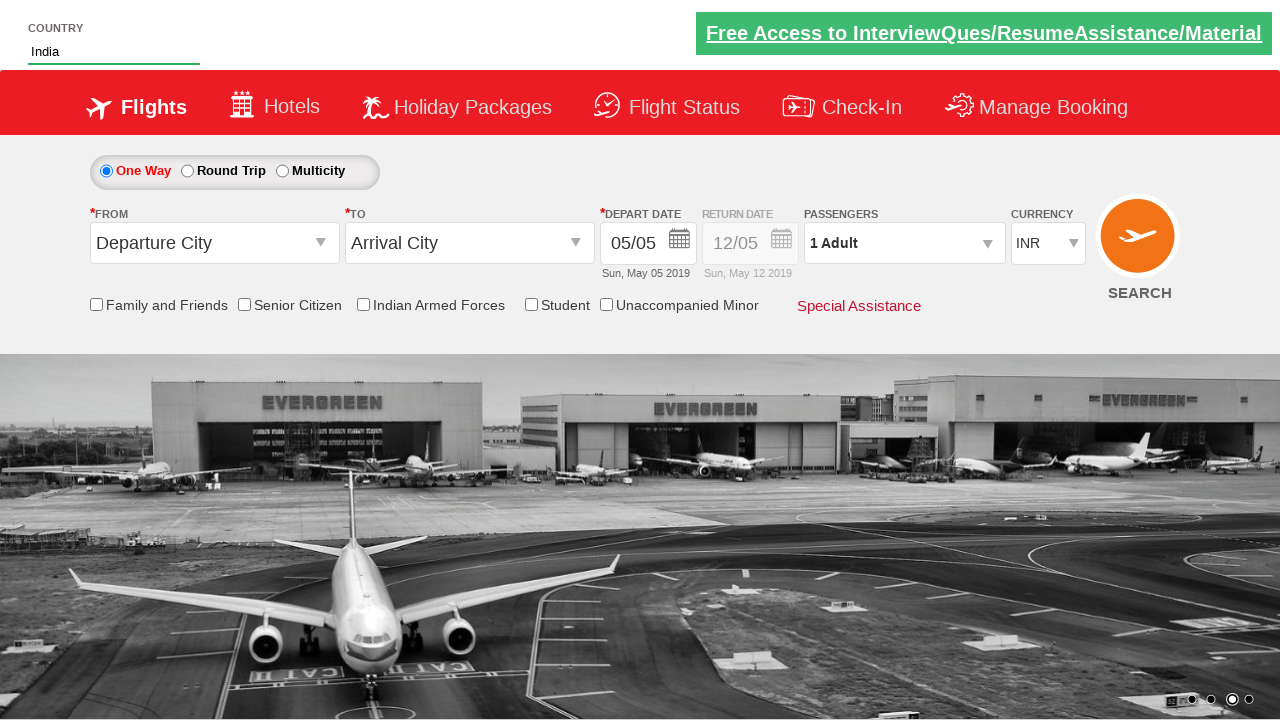